Tests the Playwright documentation site by clicking the "Get started" link and verifying the Installation heading is visible

Starting URL: https://playwright.dev/

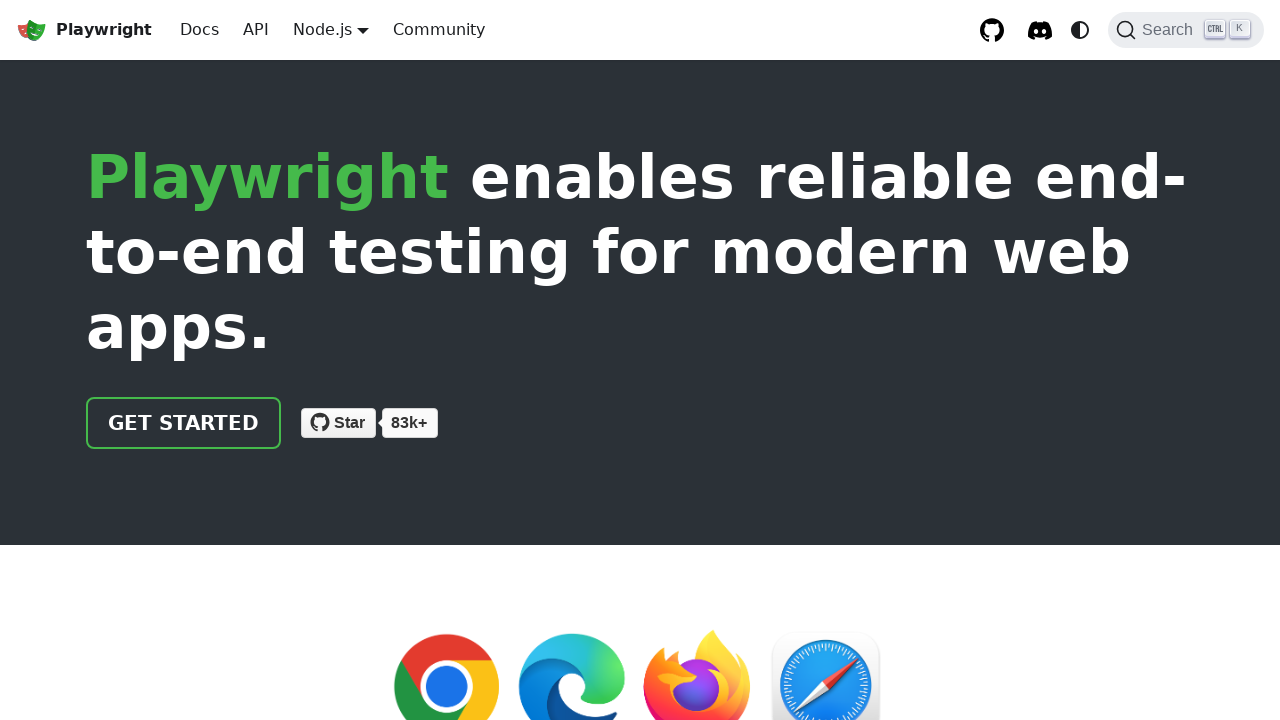

Clicked 'Get started' link on Playwright documentation homepage at (184, 423) on internal:role=link[name="Get started"i]
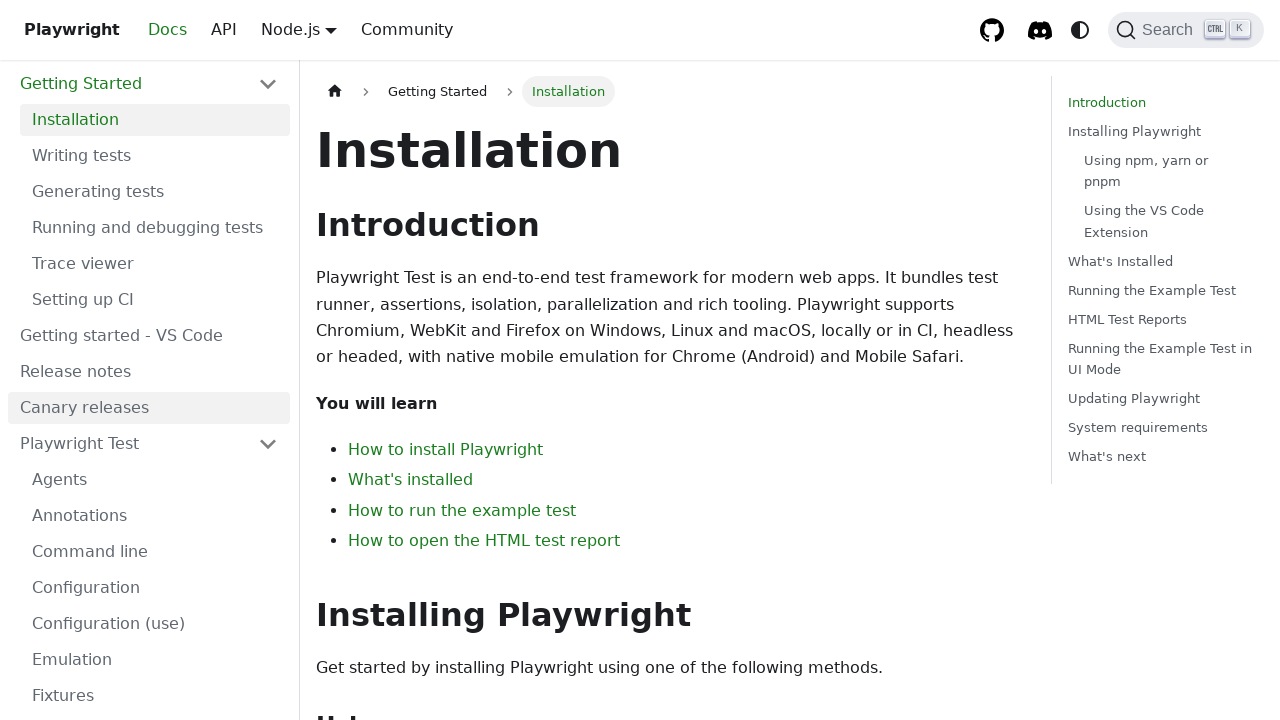

Installation heading is now visible
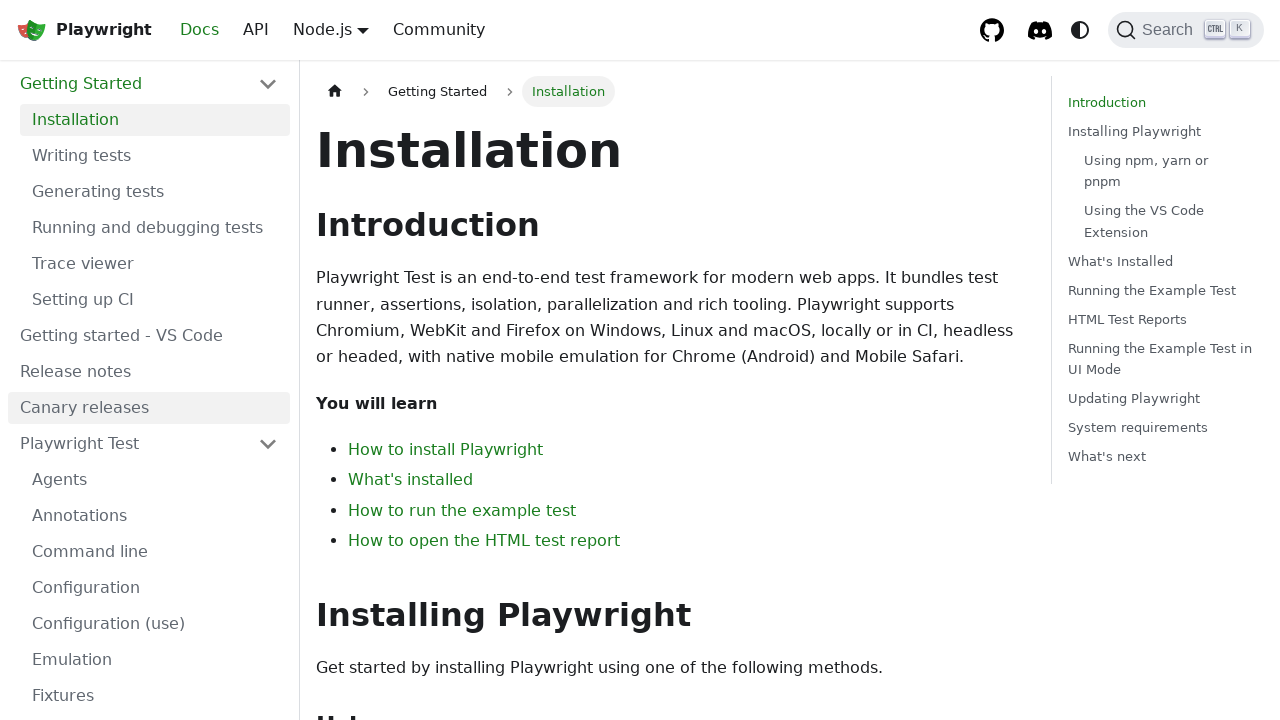

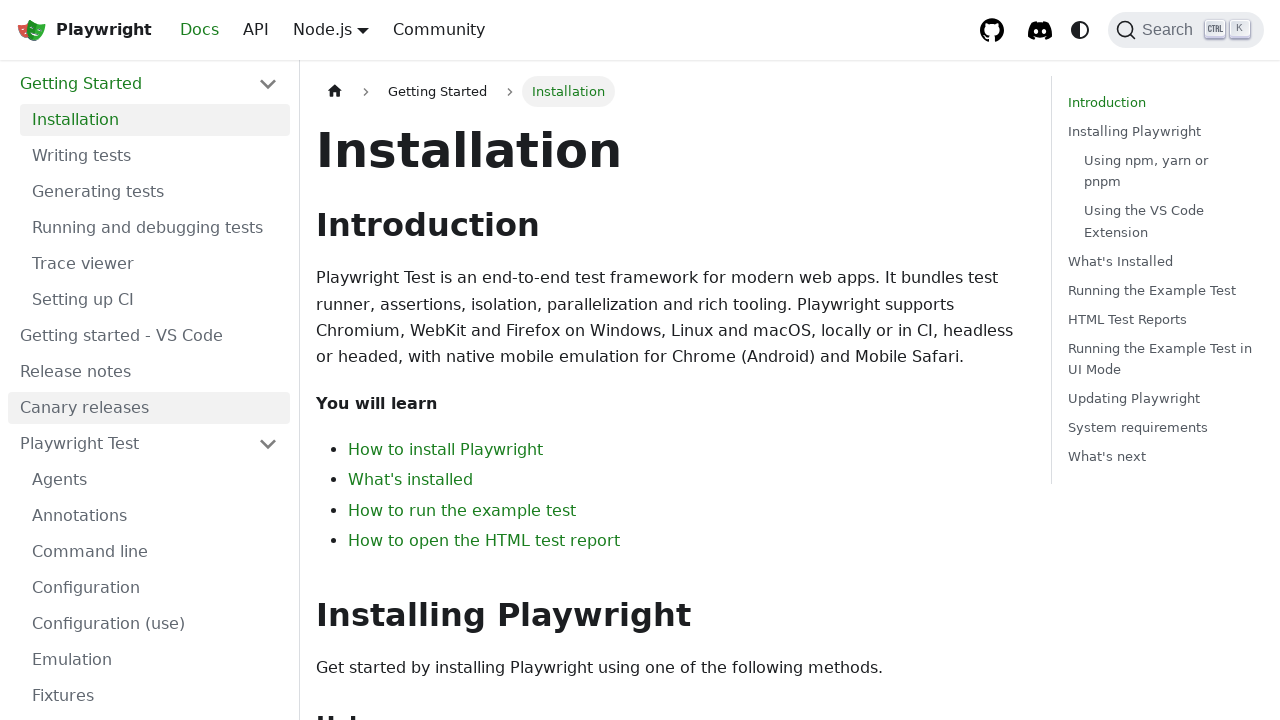